Tests basic alert functionality by clicking a button to trigger an alert, verifying the alert text, and accepting the alert

Starting URL: https://demoqa.com/alerts

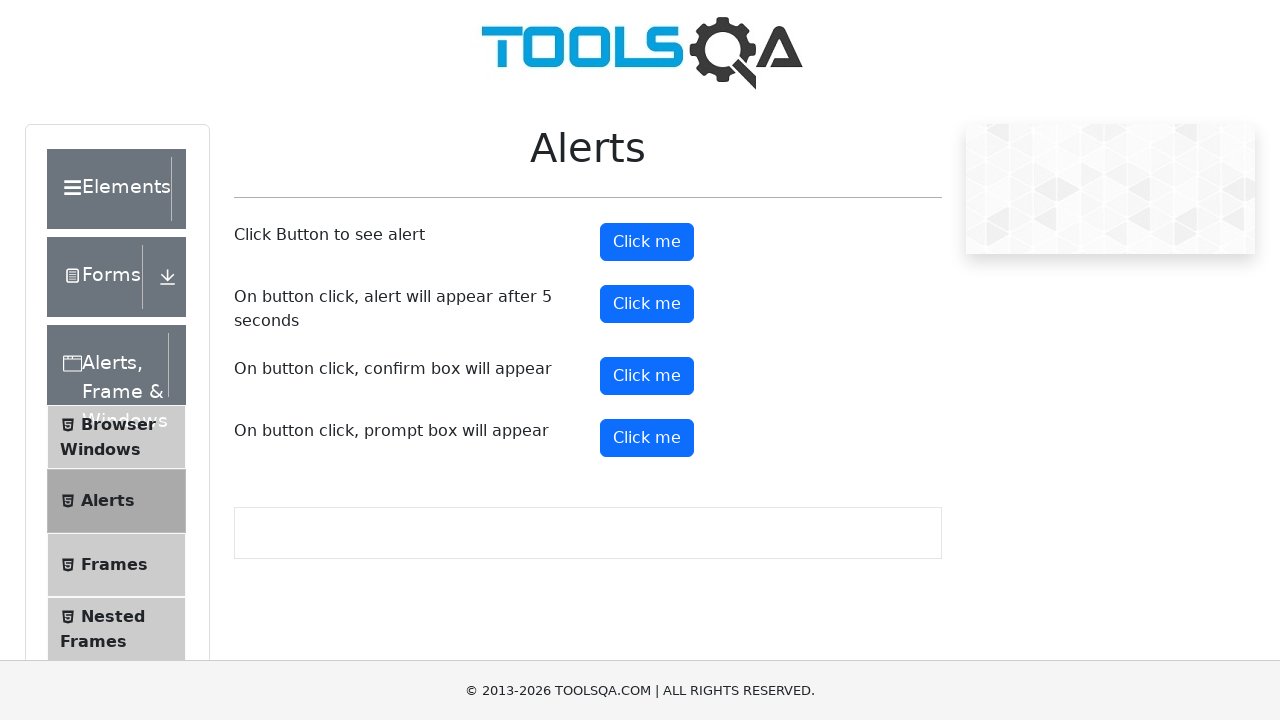

Navigated to alerts demo page
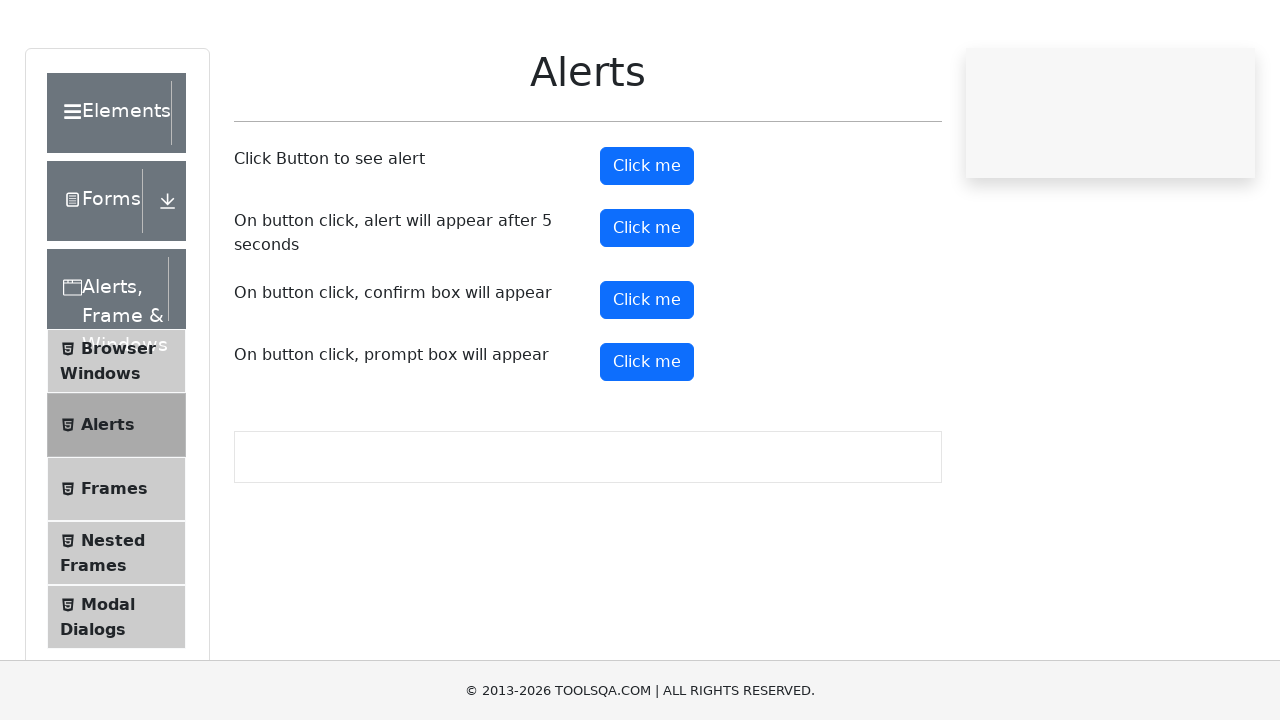

Clicked button to trigger alert at (647, 242) on xpath=(//button)[2]
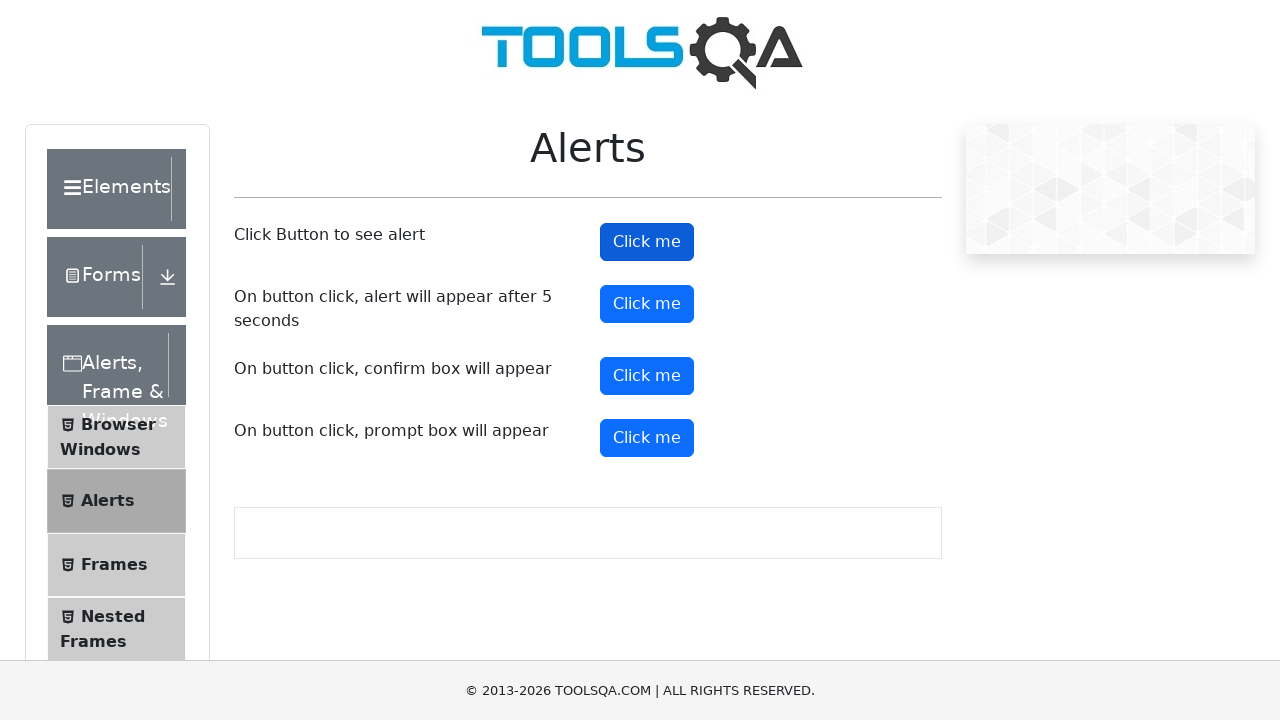

Set up dialog handler to verify alert text and accept
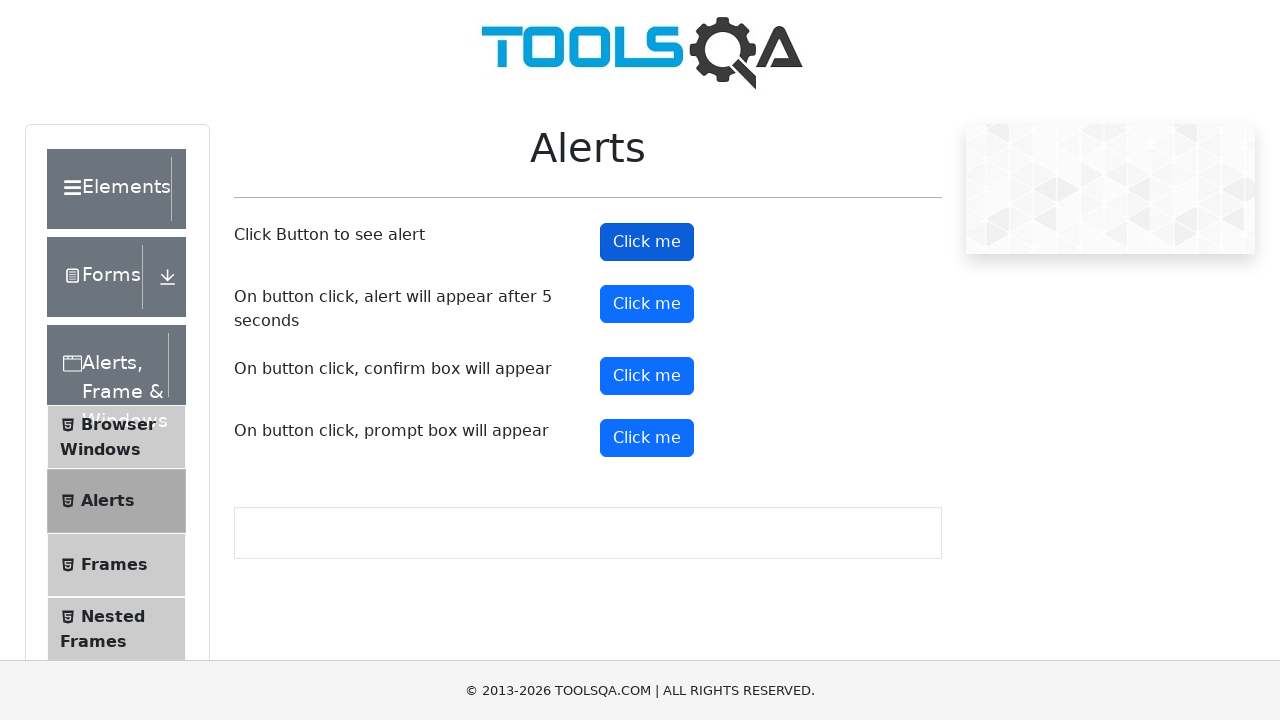

Clicked button again to trigger alert and invoke handler at (647, 242) on xpath=(//button)[2]
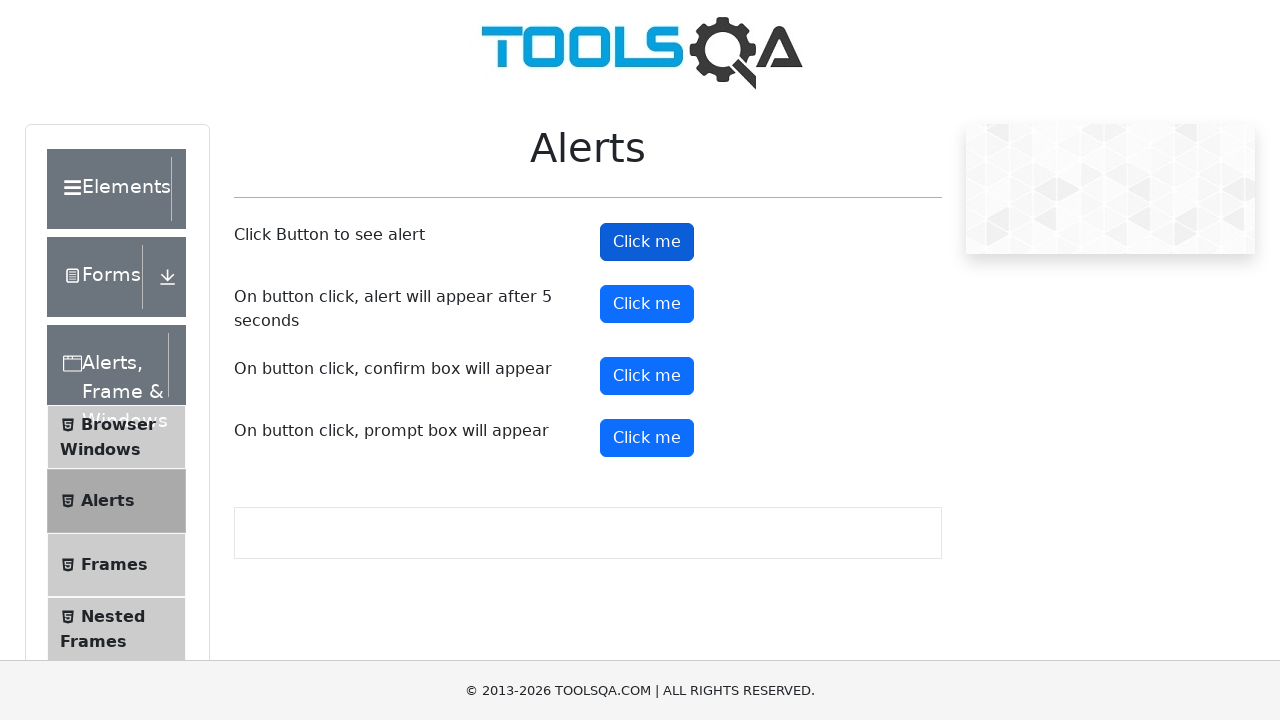

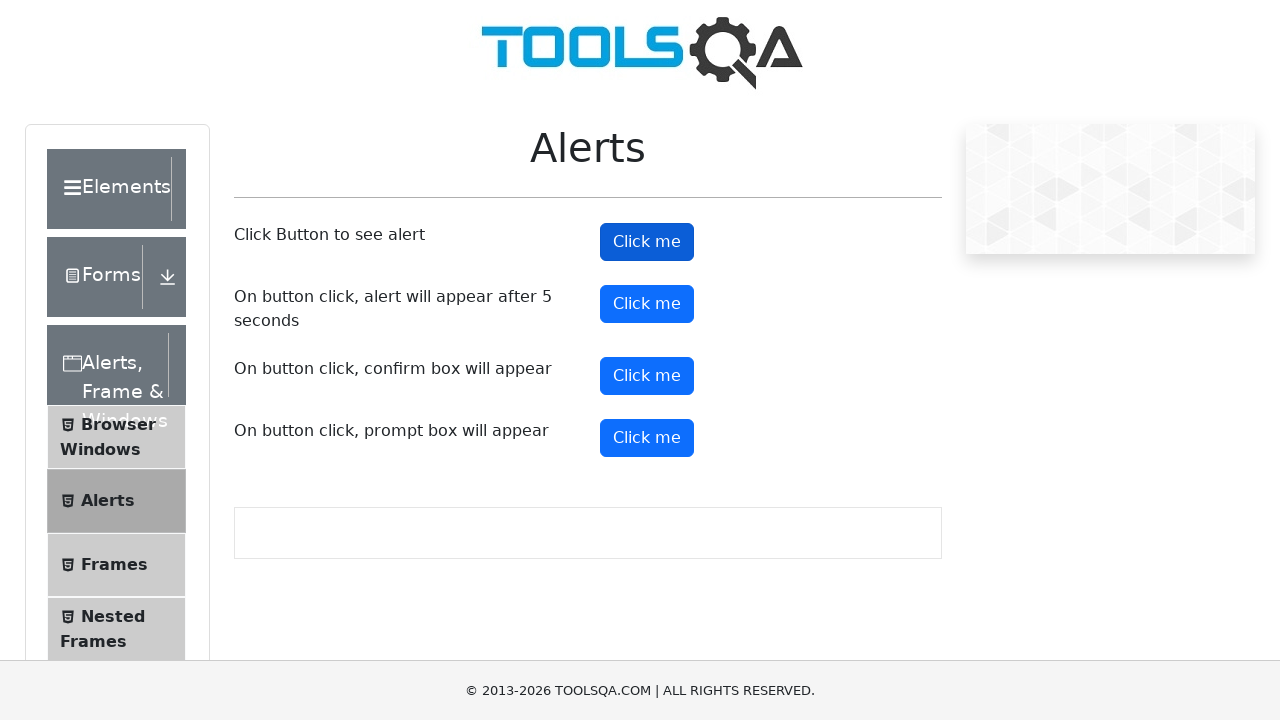